Tests signup with an existing email address and verifies the error message is displayed

Starting URL: https://vue-demo.daniel-avellaneda.com/signup

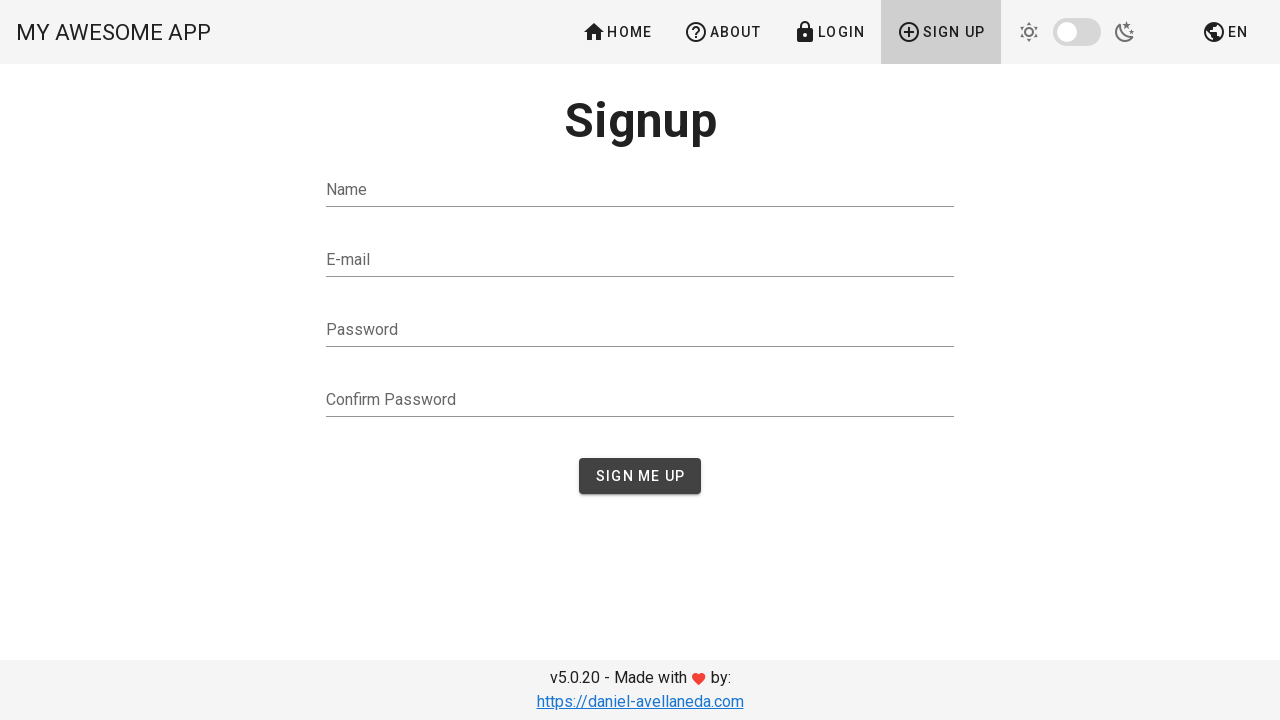

Filled name field with 'Test Test' on input[type='text']
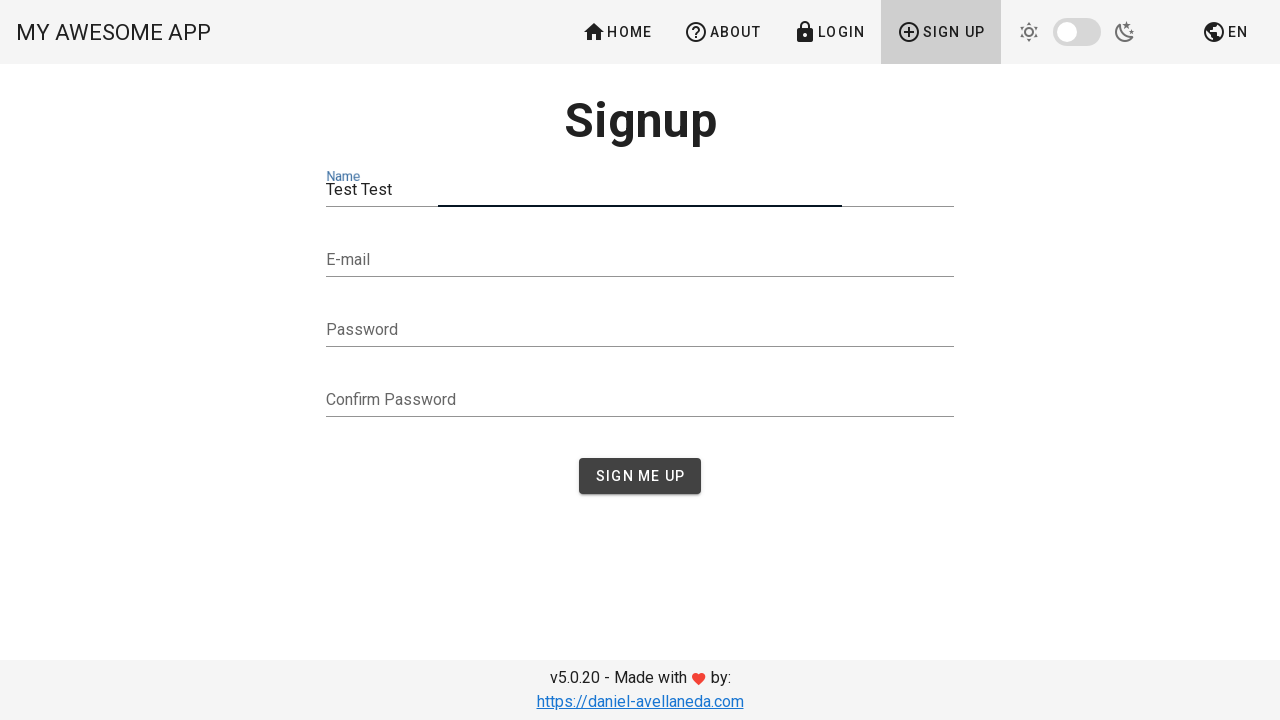

Filled email field with 'admin@admin.com' (existing email) on input[type='email']
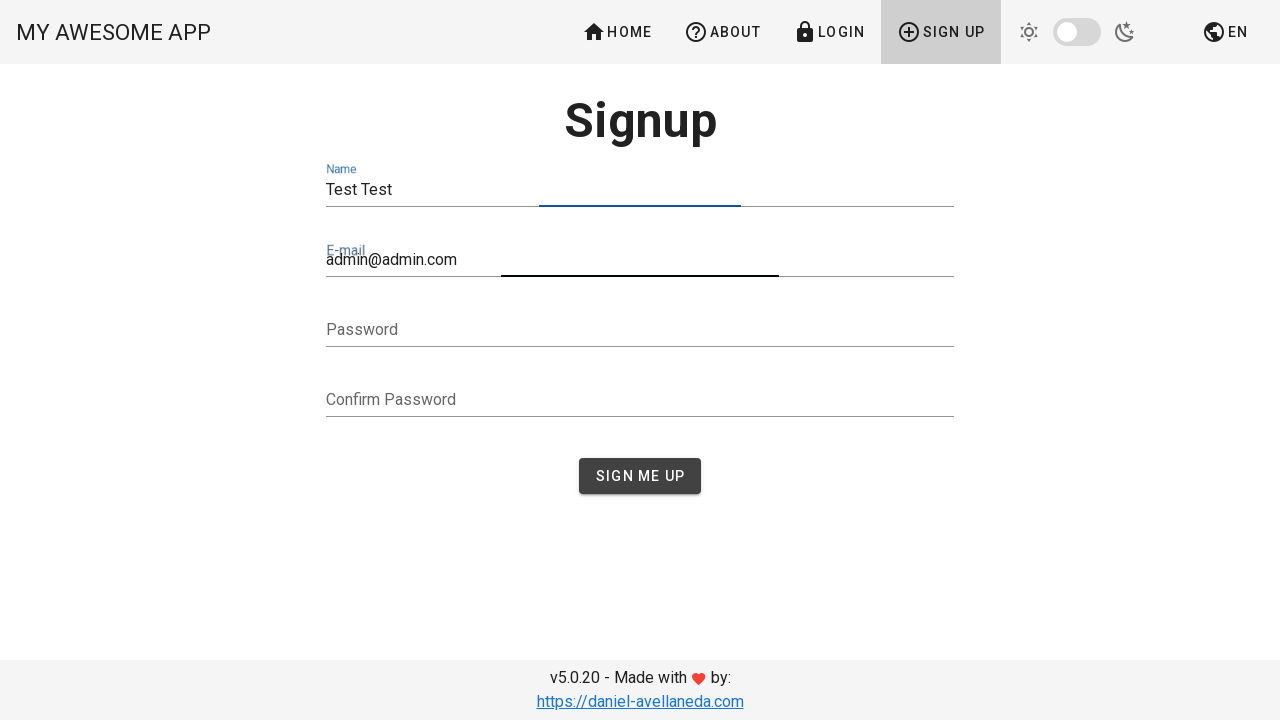

Filled password field with '123654' on input[type='password']
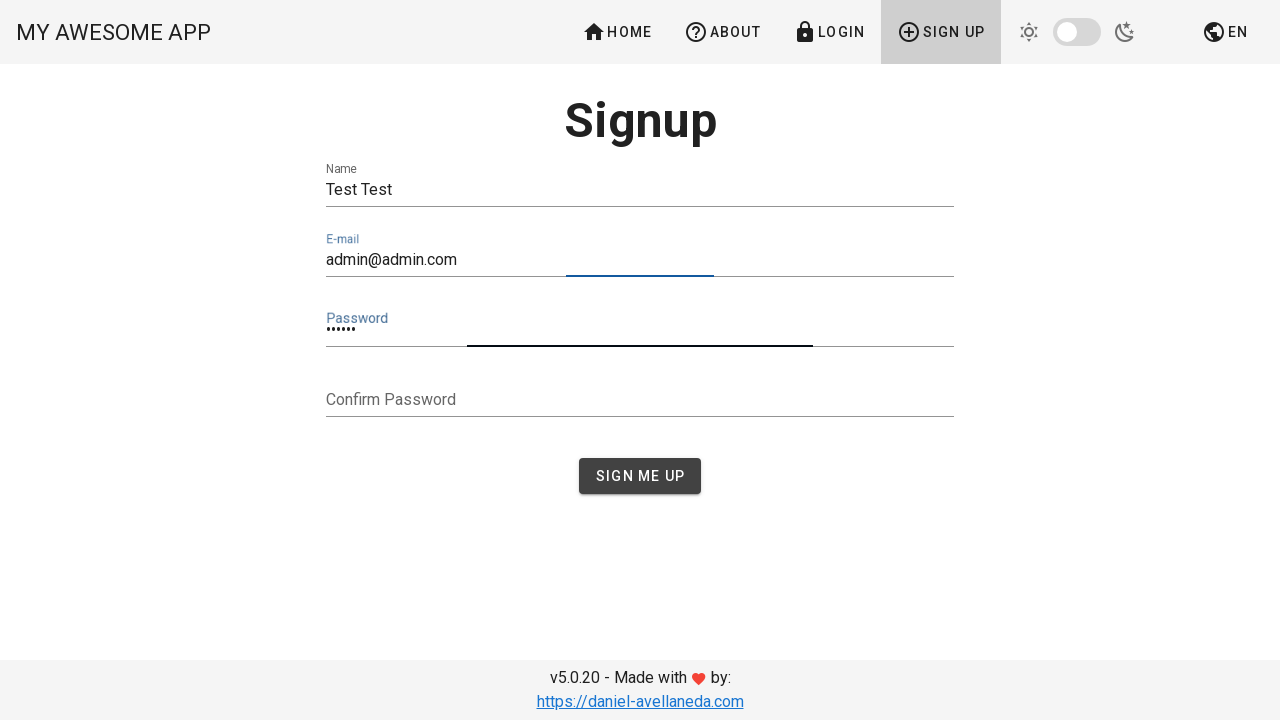

Filled confirm password field with '123654' on input[type='password'] >> nth=1
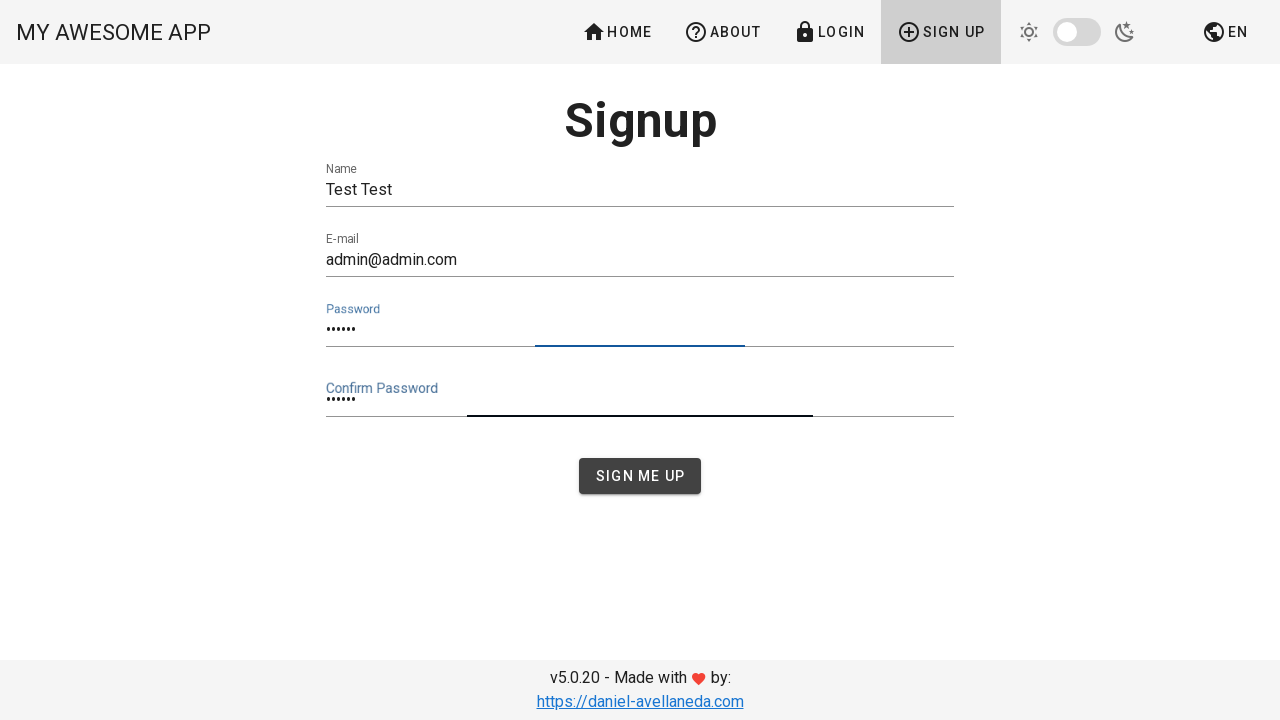

Clicked submit button to attempt signup at (640, 476) on button[type='submit']
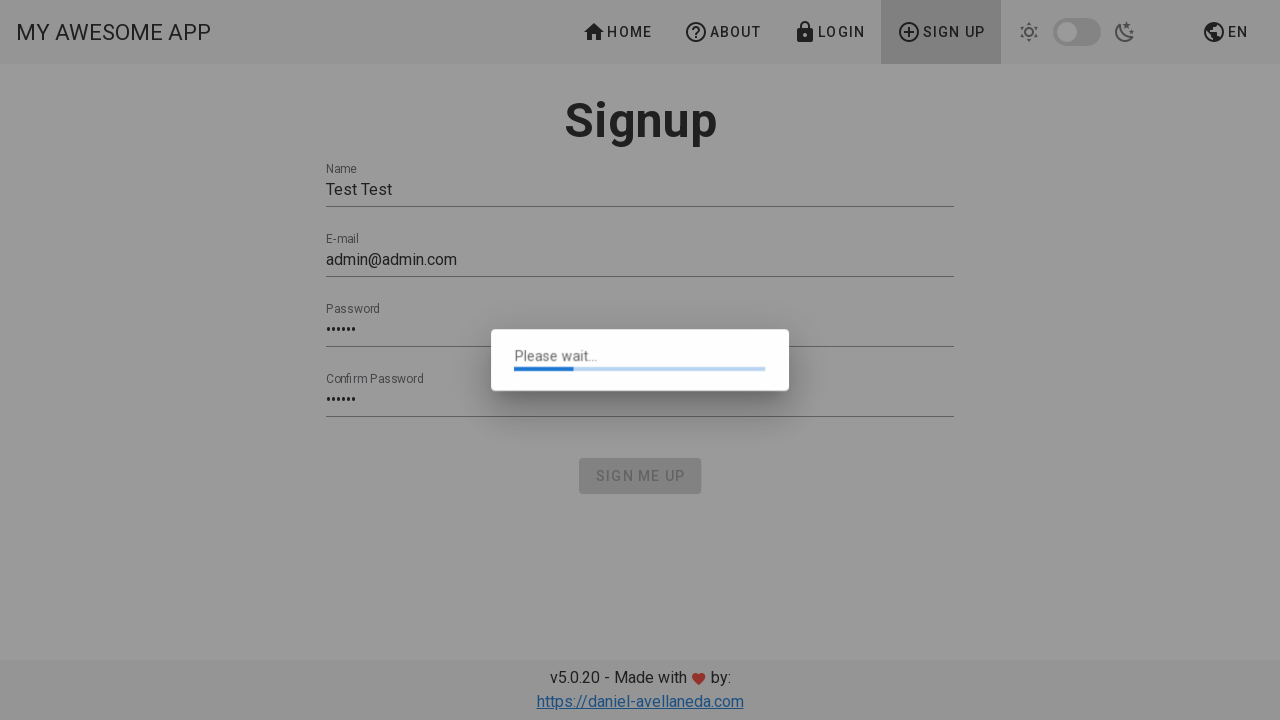

Error message 'E-mail already exists' appeared
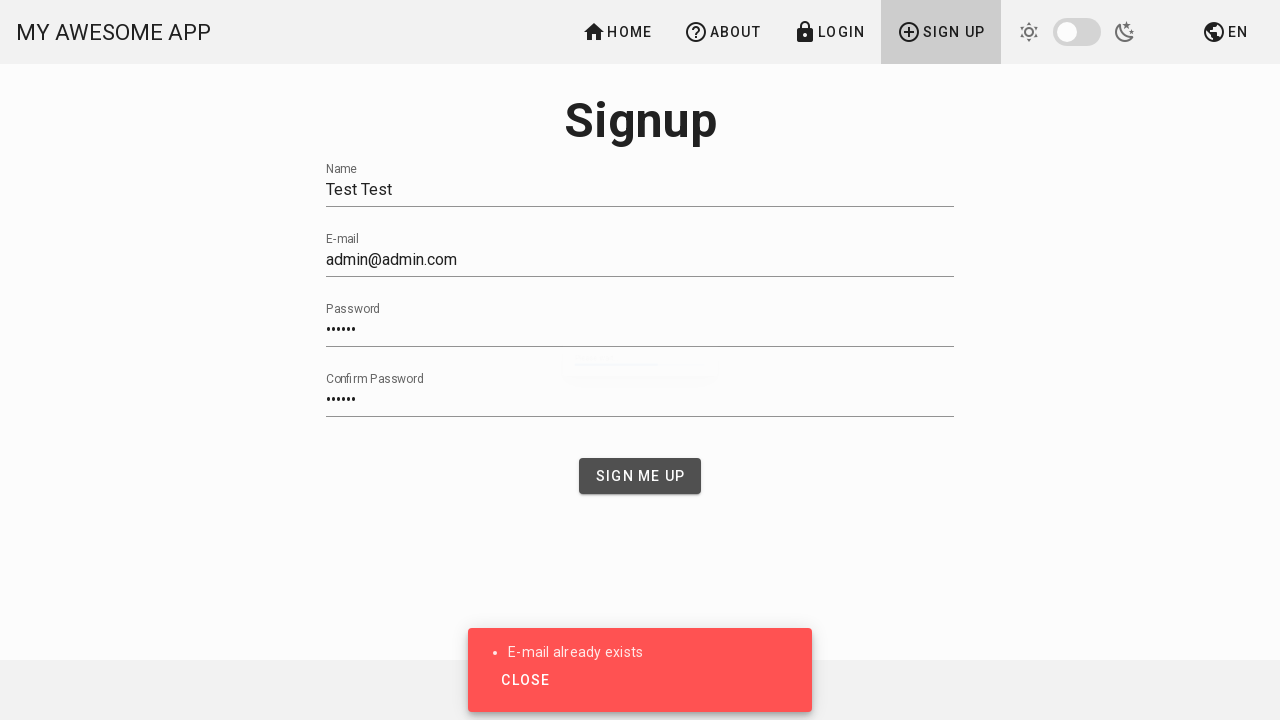

Located error message element
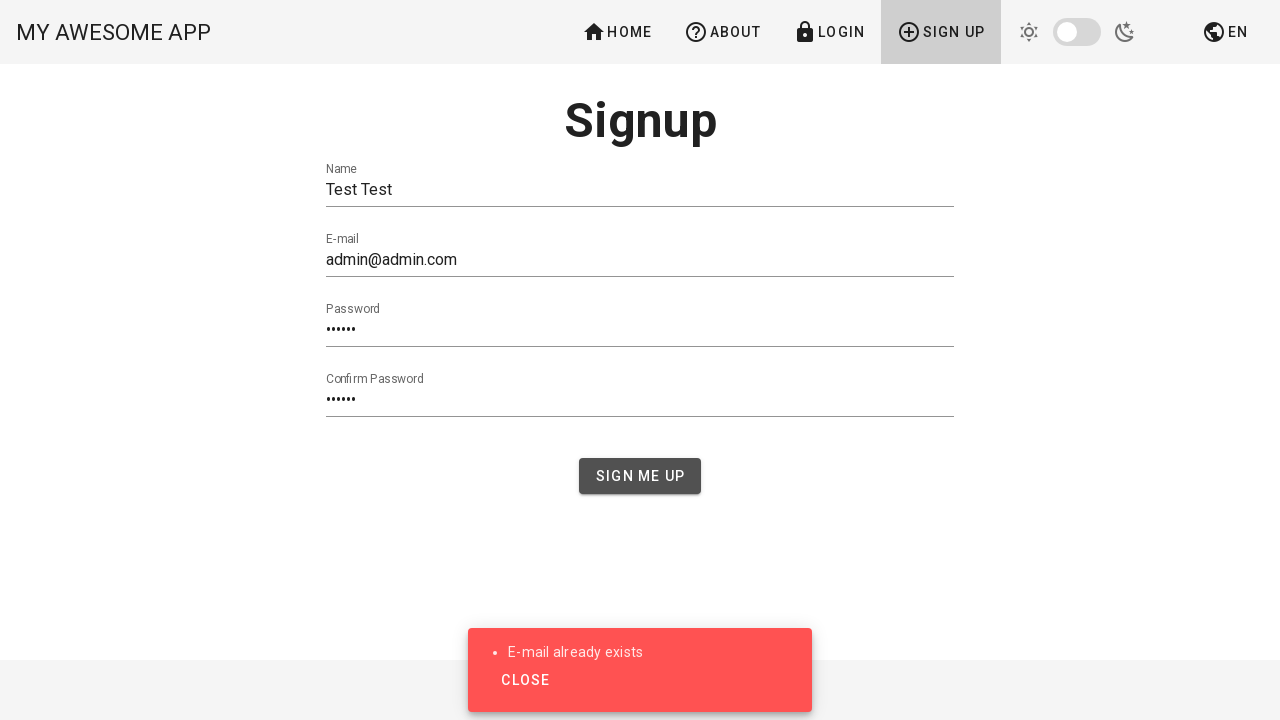

Verified error message is visible
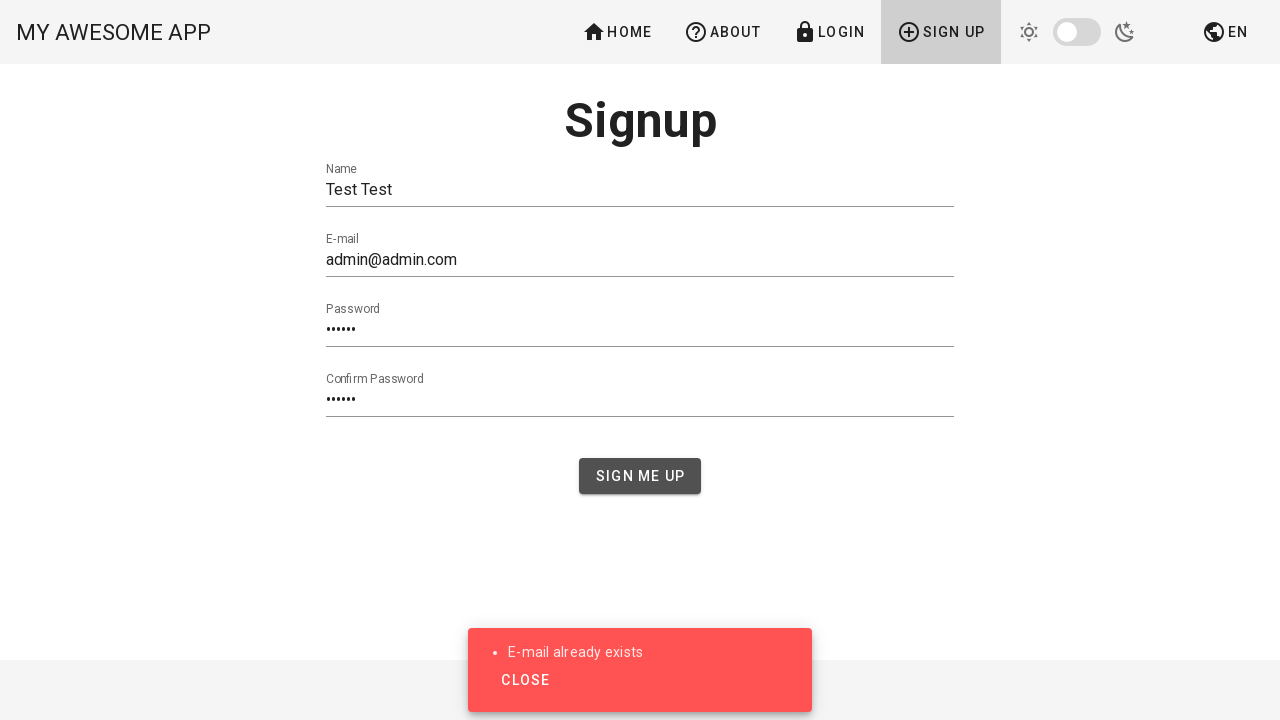

Verified URL is still on signup page
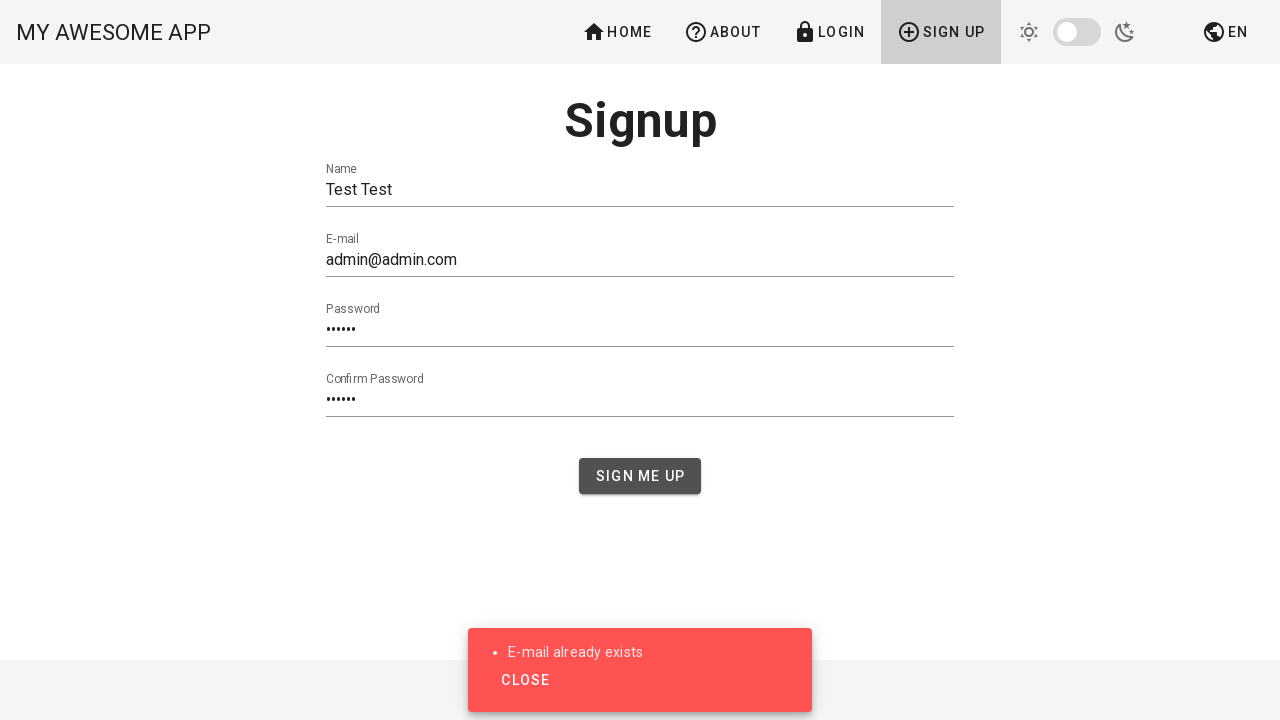

Clicked Close button to dismiss error dialog at (525, 680) on button:has-text('Close')
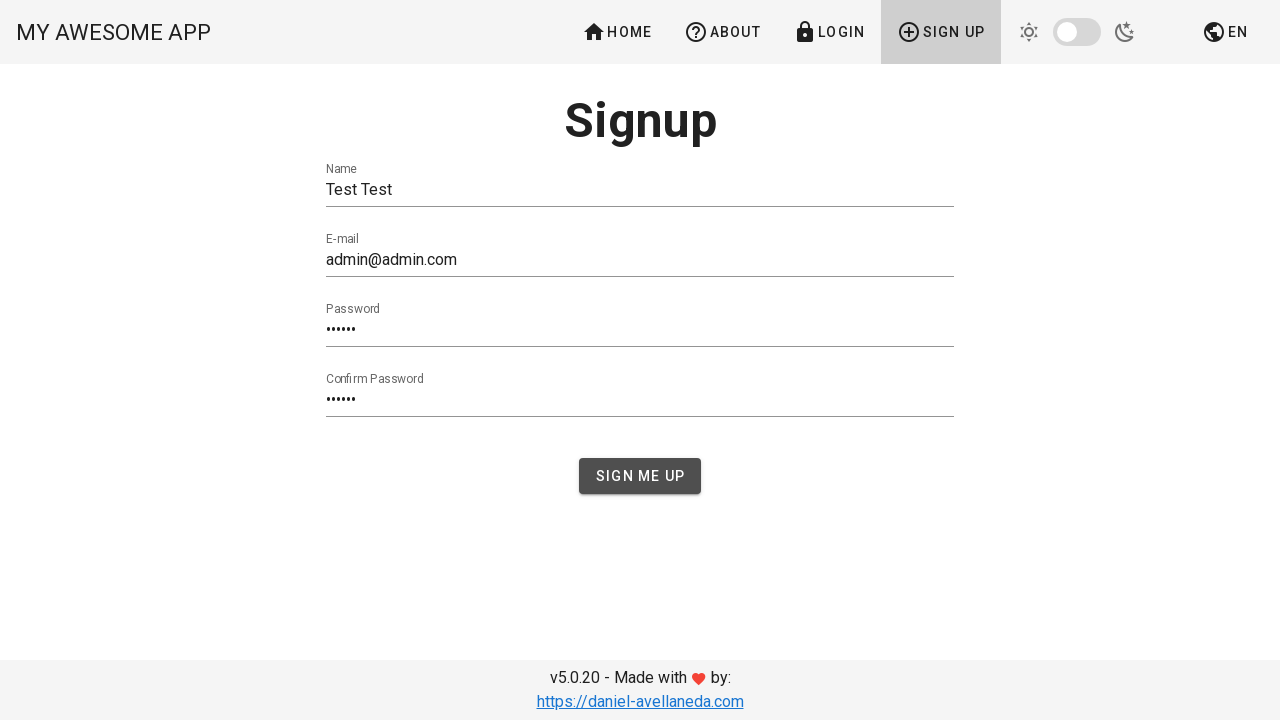

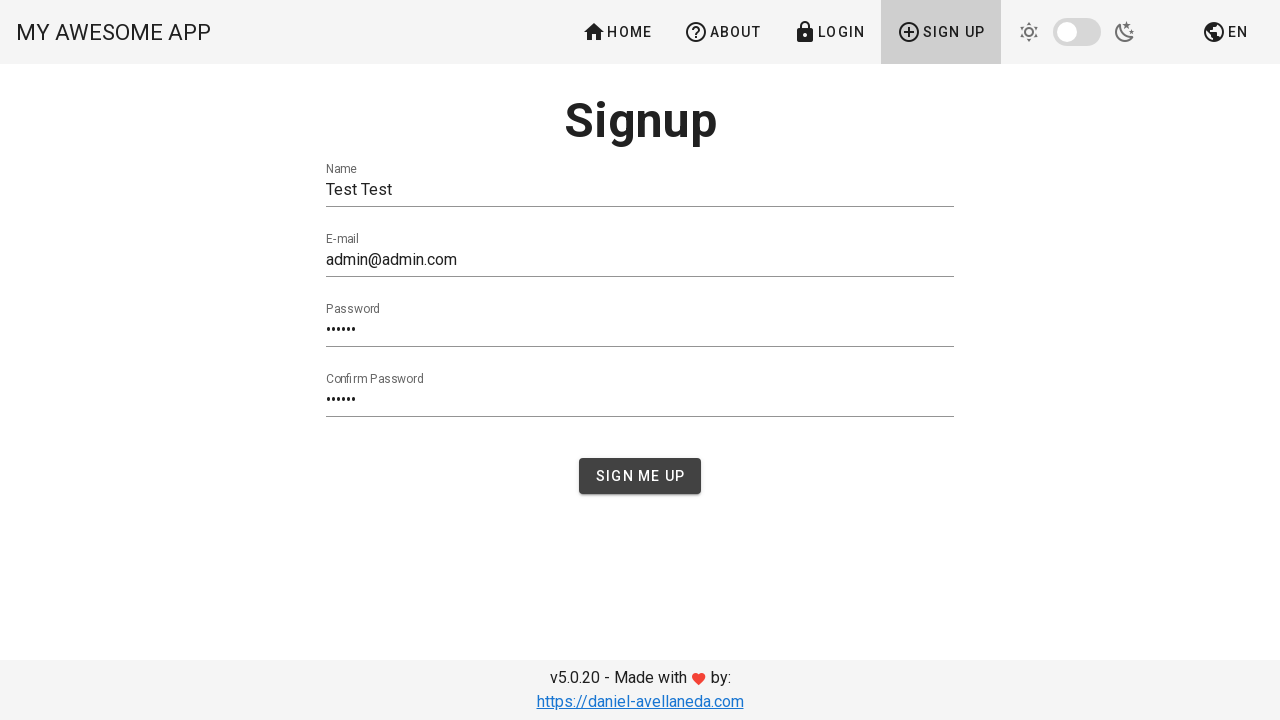